Tests the "New User Register Here" link on the Adactin Hotel App homepage by clicking it and verifying navigation to the registration page.

Starting URL: https://adactinhotelapp.com/

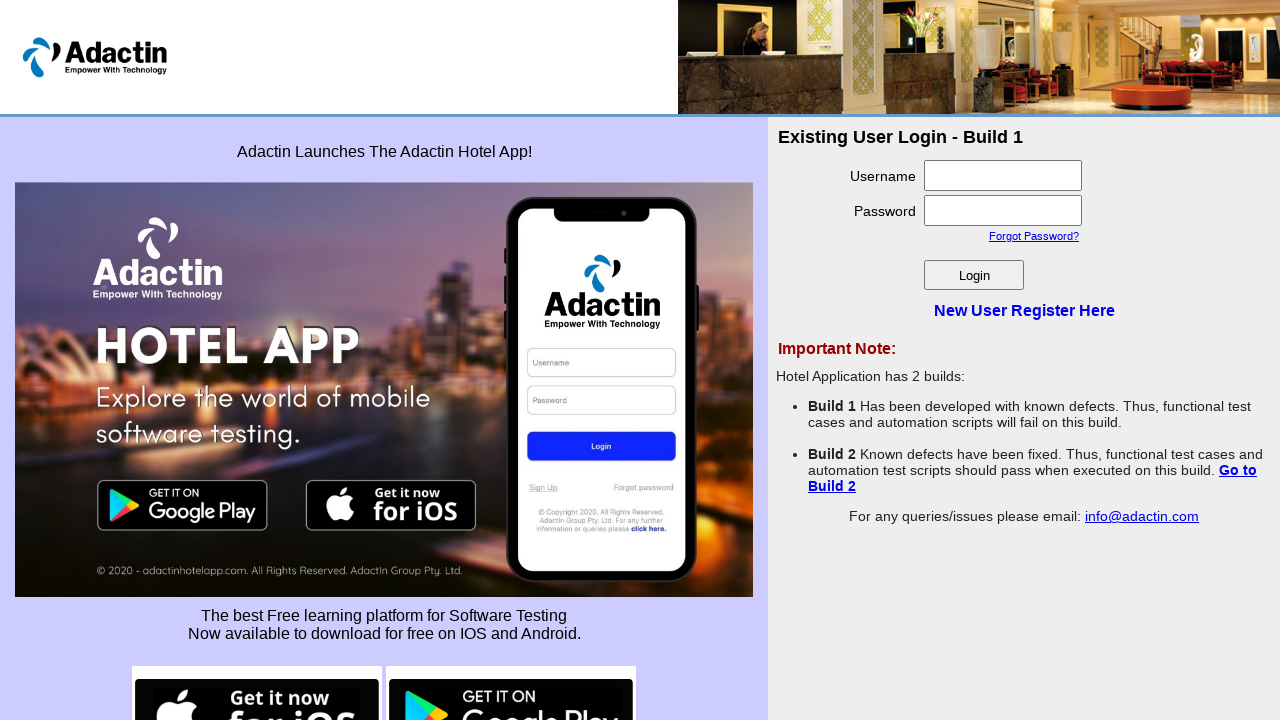

Clicked the 'New User Register Here' link on Adactin Hotel App homepage at (1024, 310) on text=New User Register Here
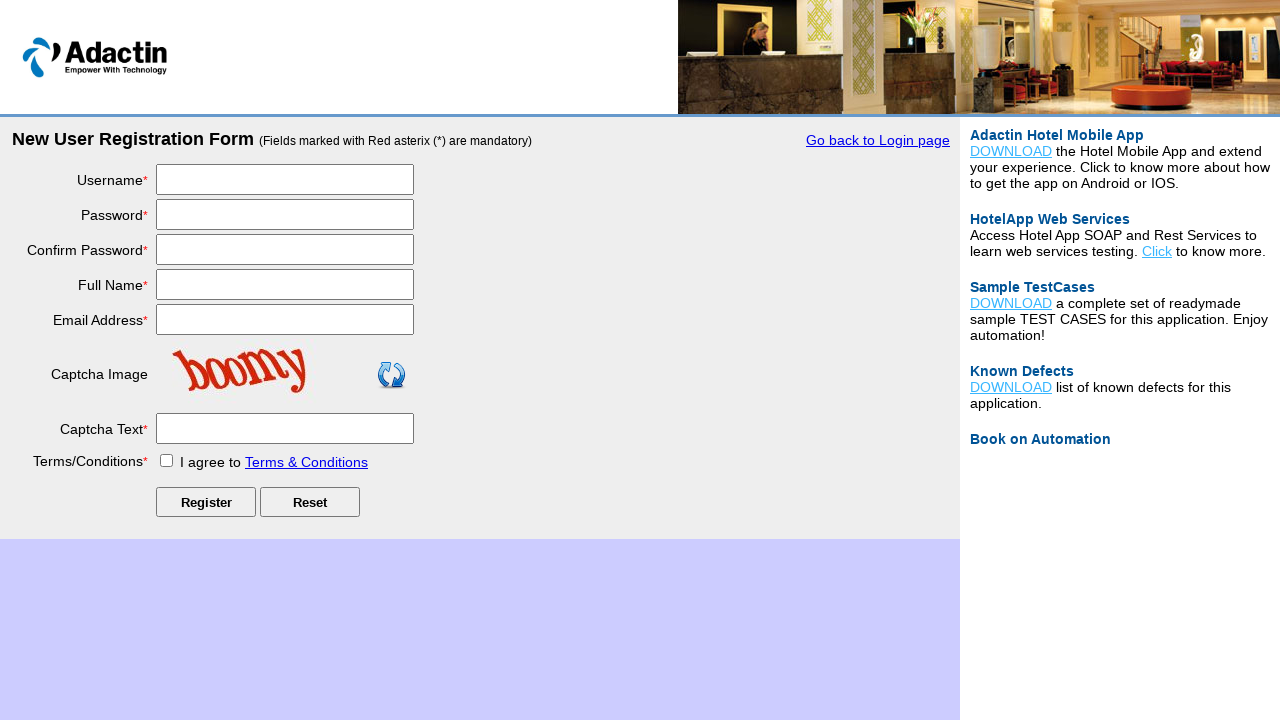

Waited for registration page to load completely
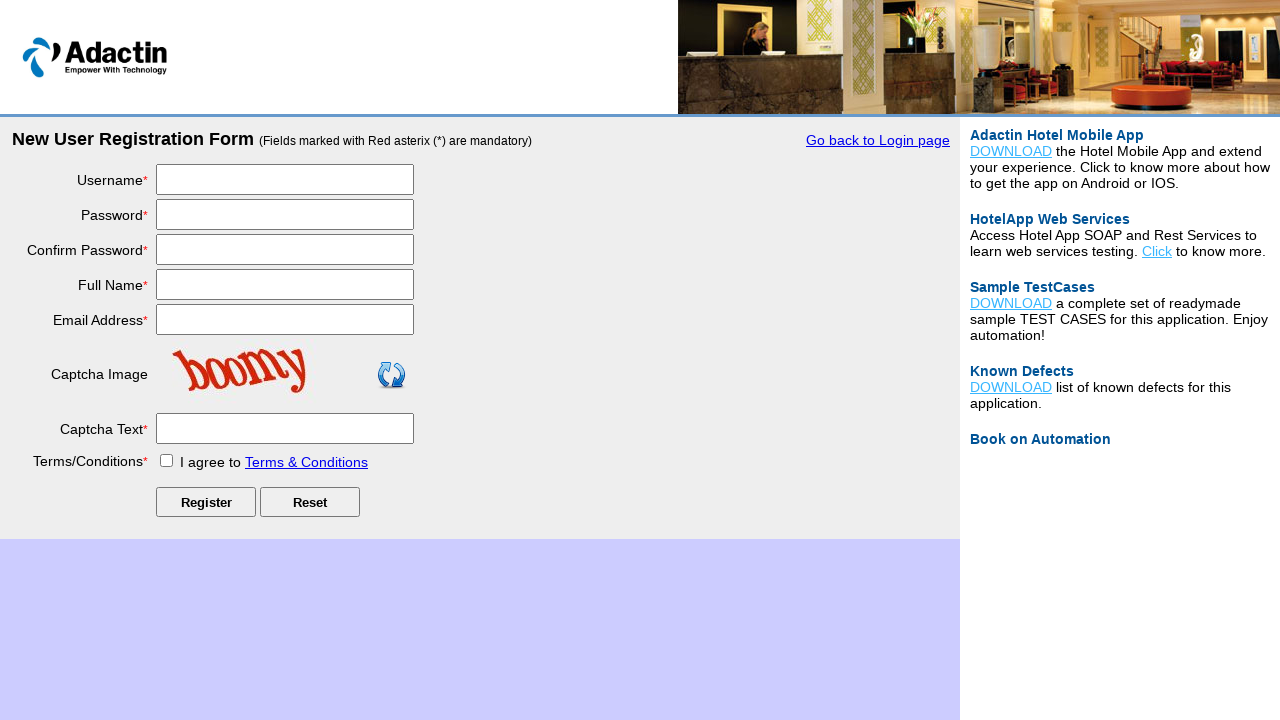

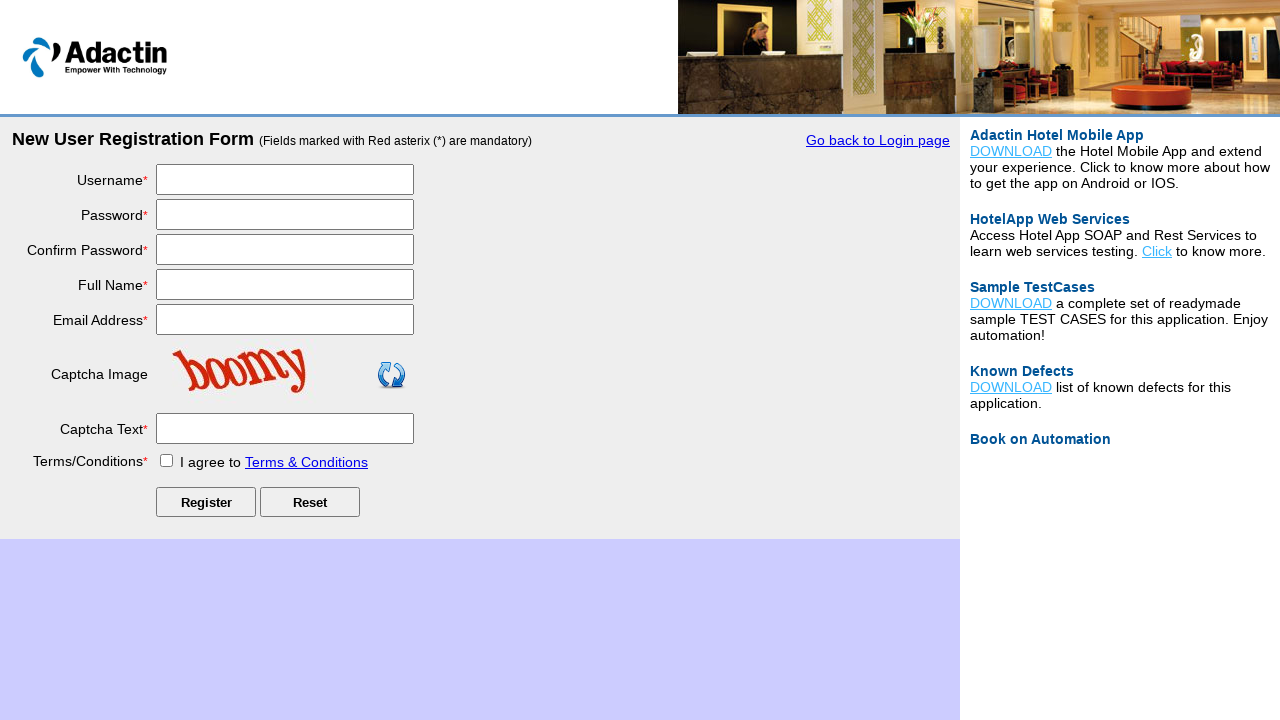